Waits for price to drop to $100, then solves a mathematical problem and submits the answer

Starting URL: http://suninjuly.github.io/explicit_wait2.html

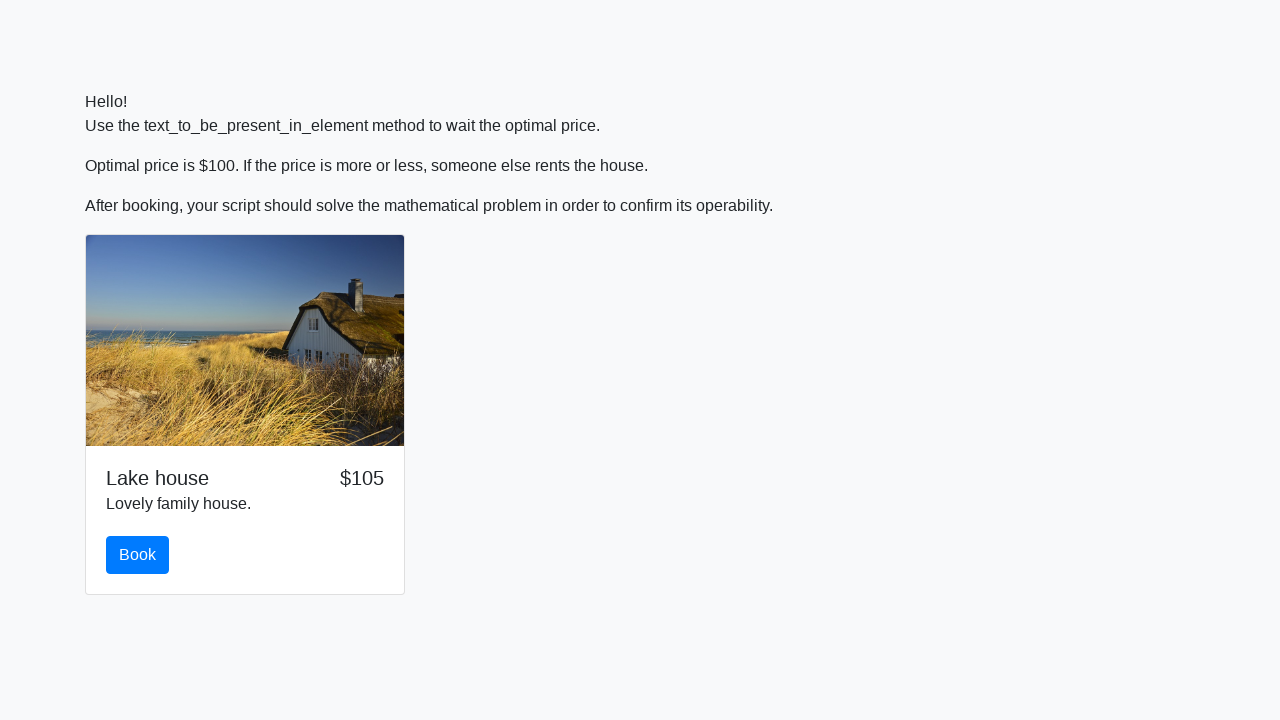

Waited for price to drop to $100
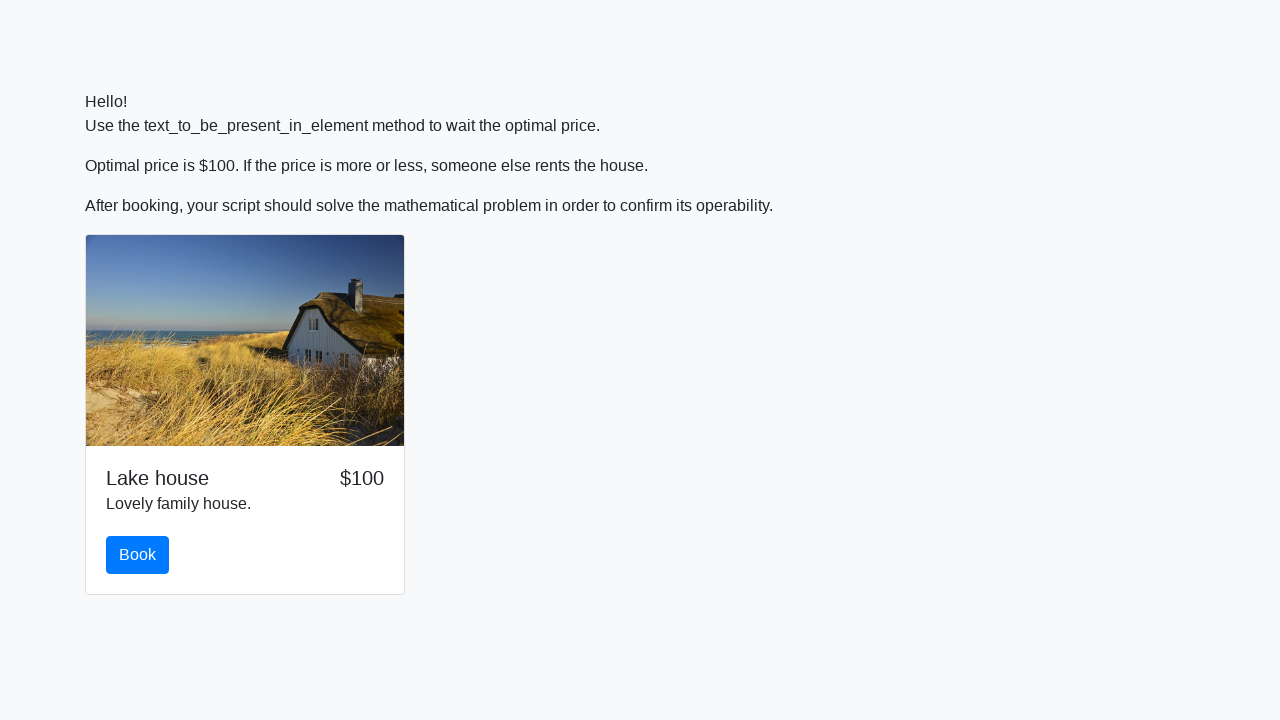

Clicked the Book button at (138, 555) on #book
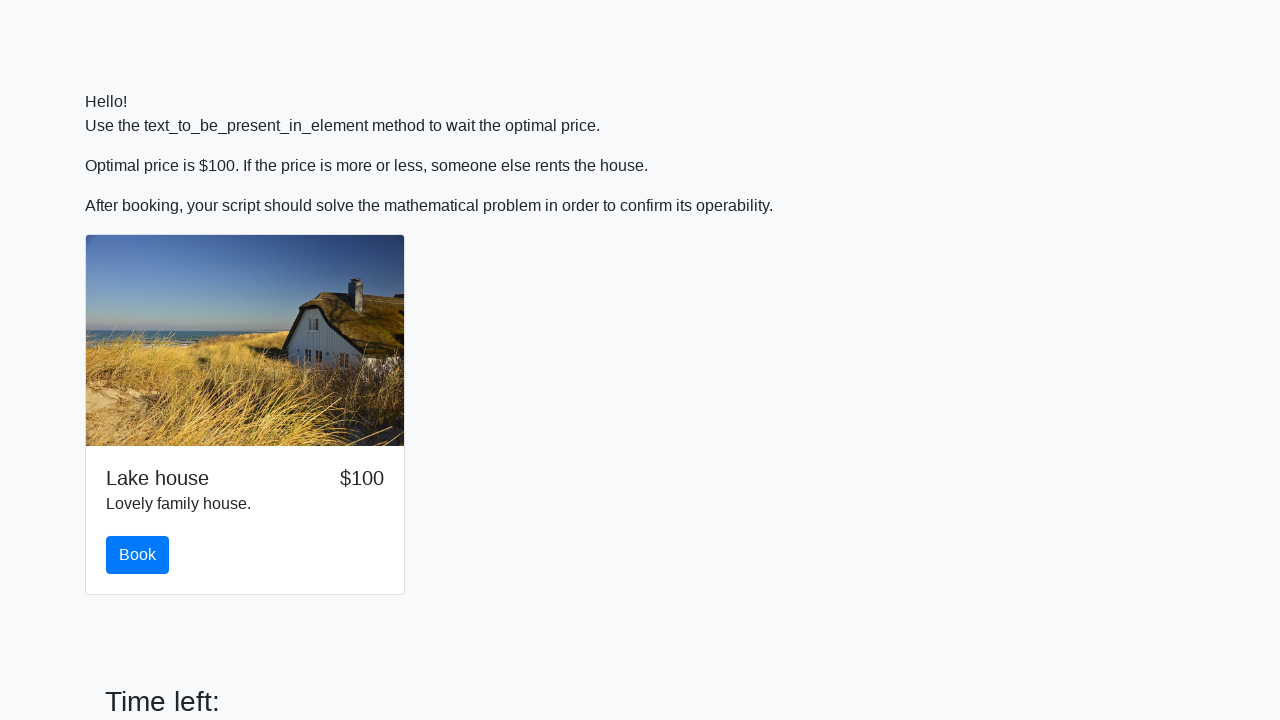

Scrolled down to reveal the math problem
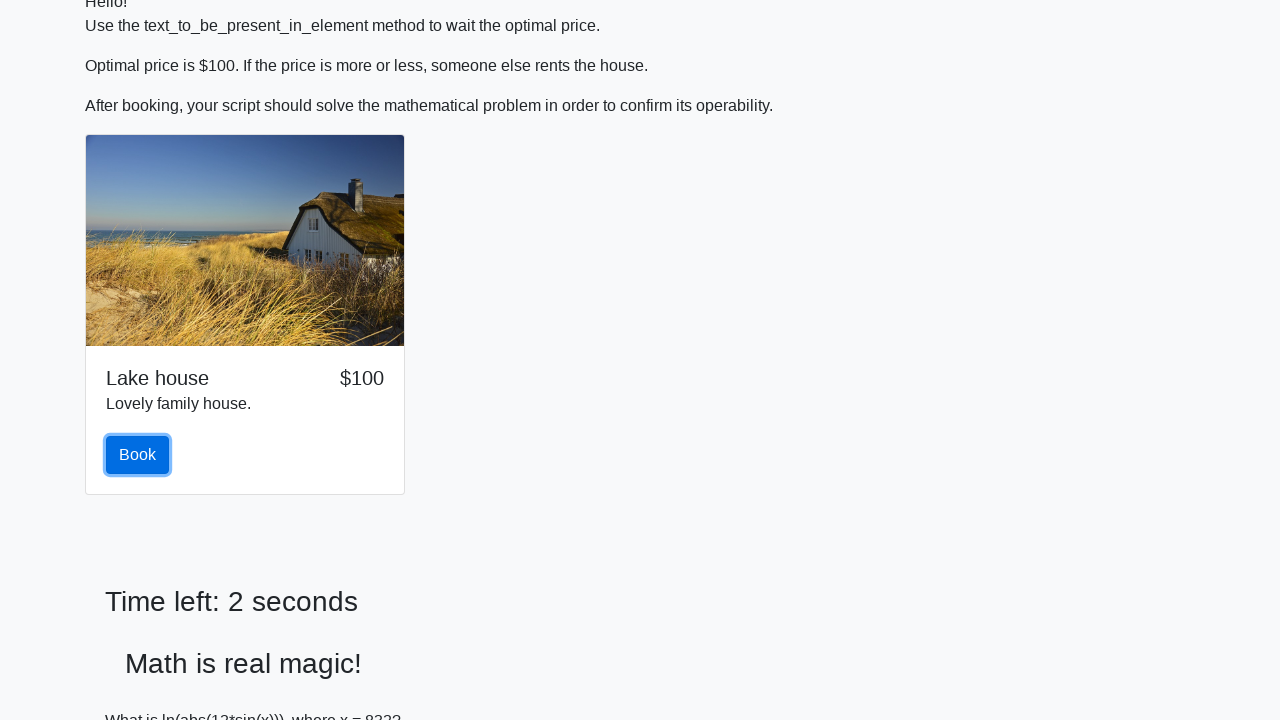

Retrieved x value for calculation: 832
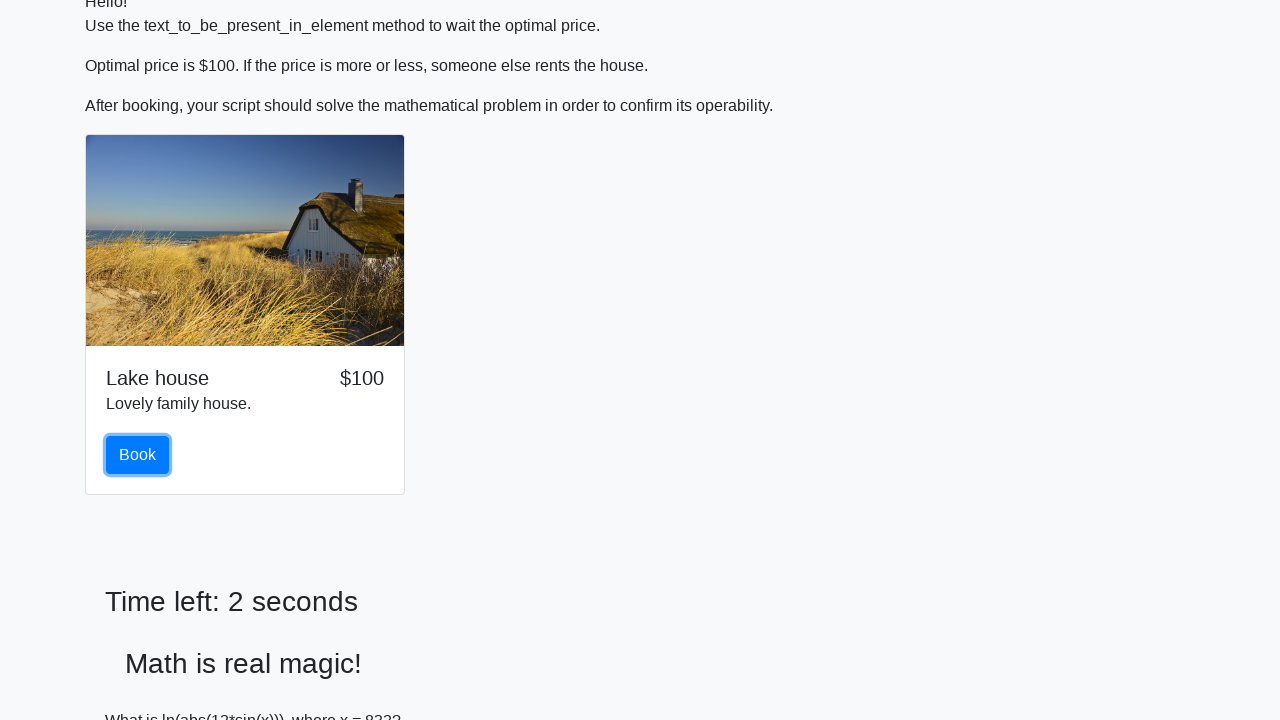

Calculated answer: 1.789077669862845
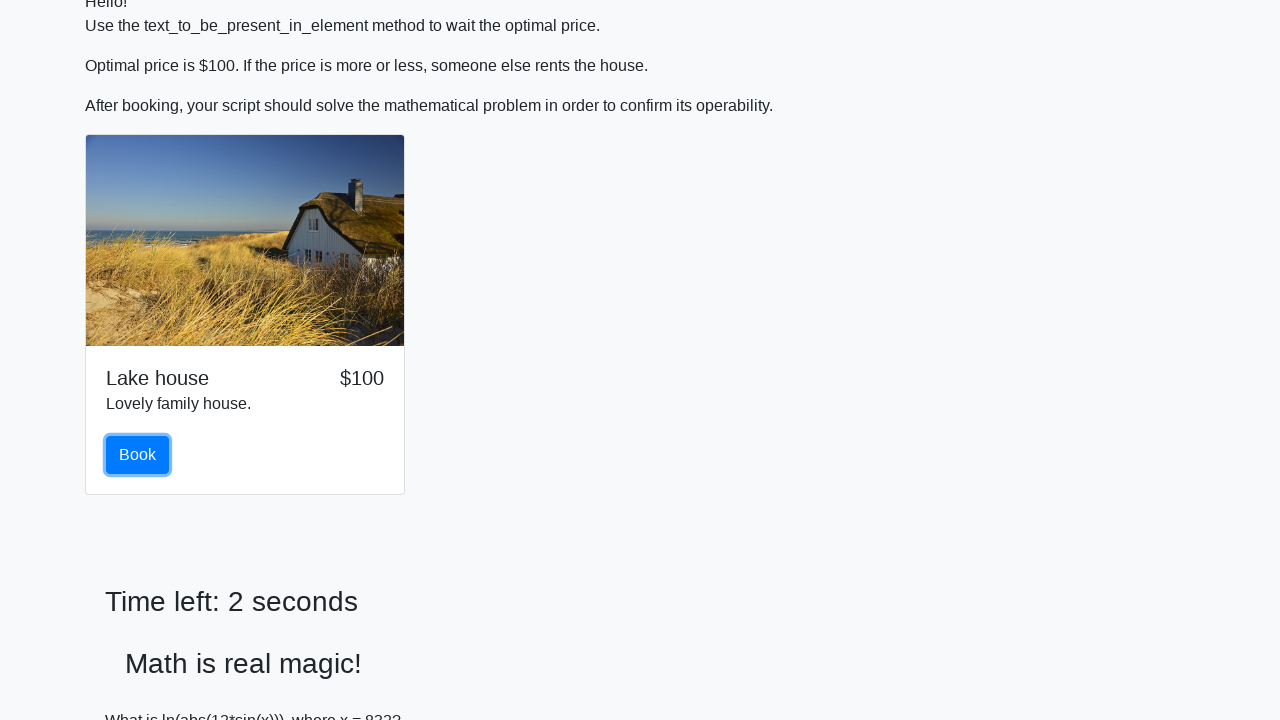

Filled answer field with calculated value: 1.789077669862845 on #answer
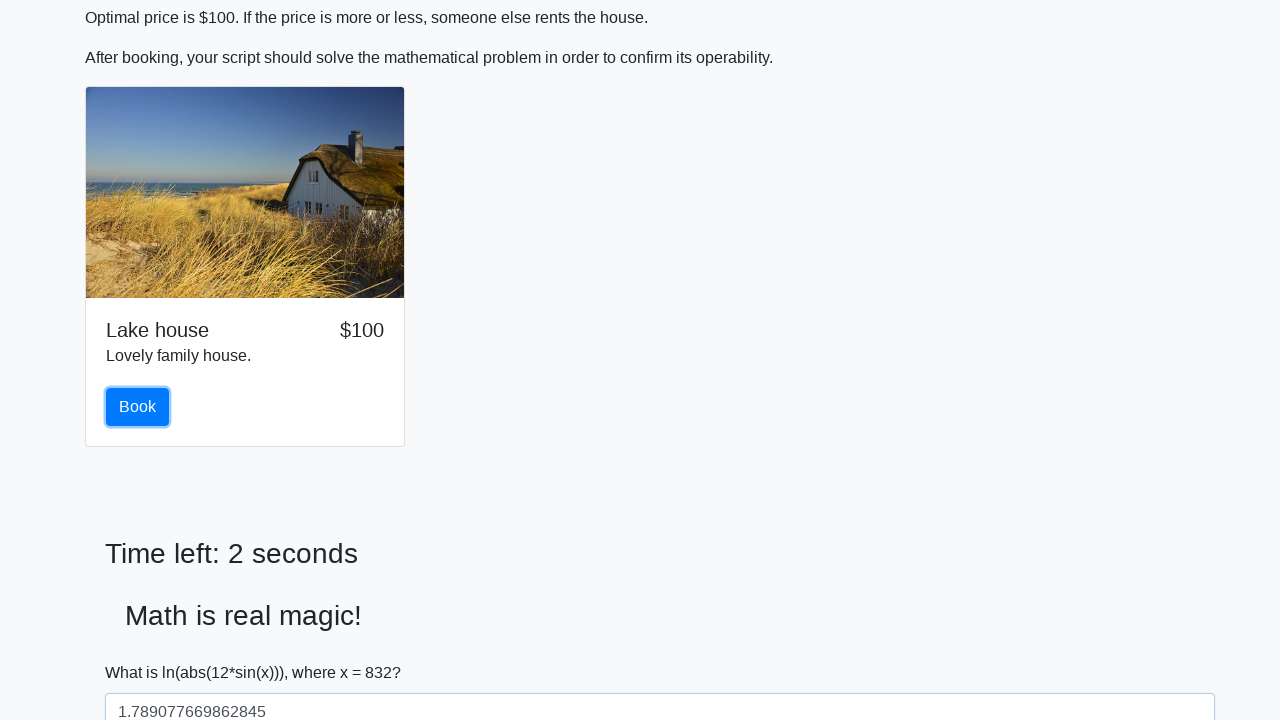

Clicked solve button to submit the answer at (143, 651) on #solve
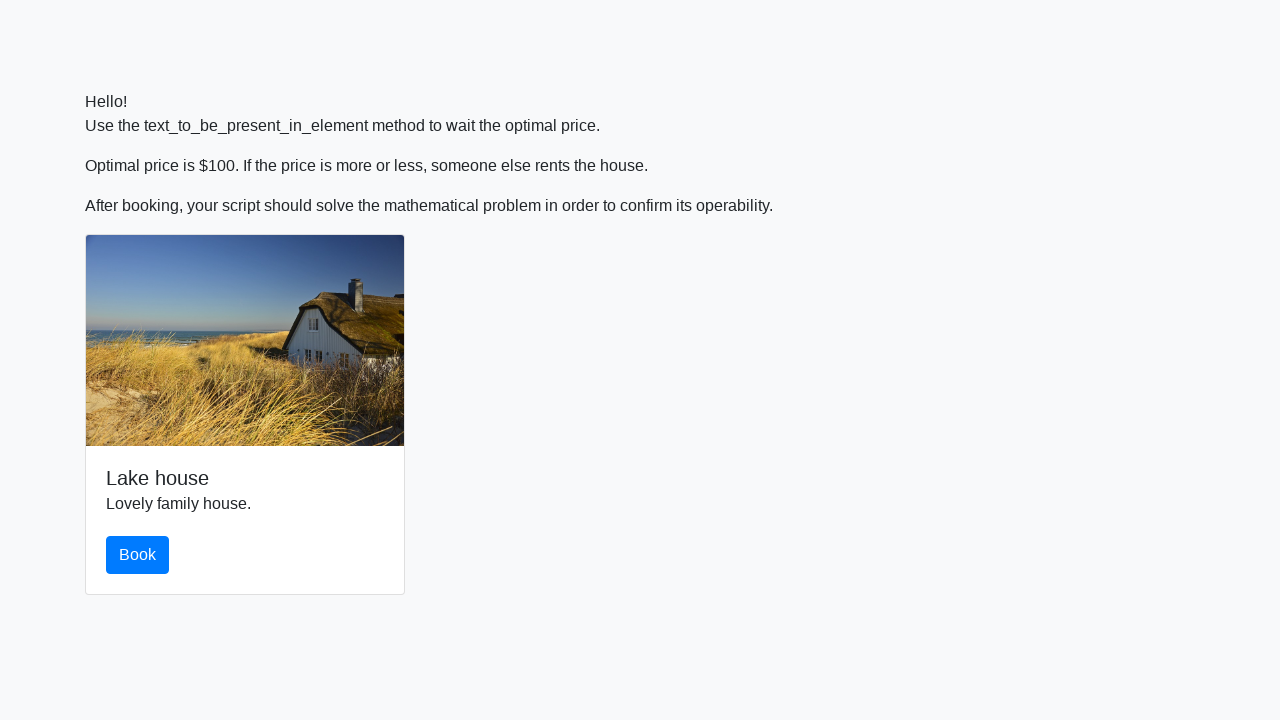

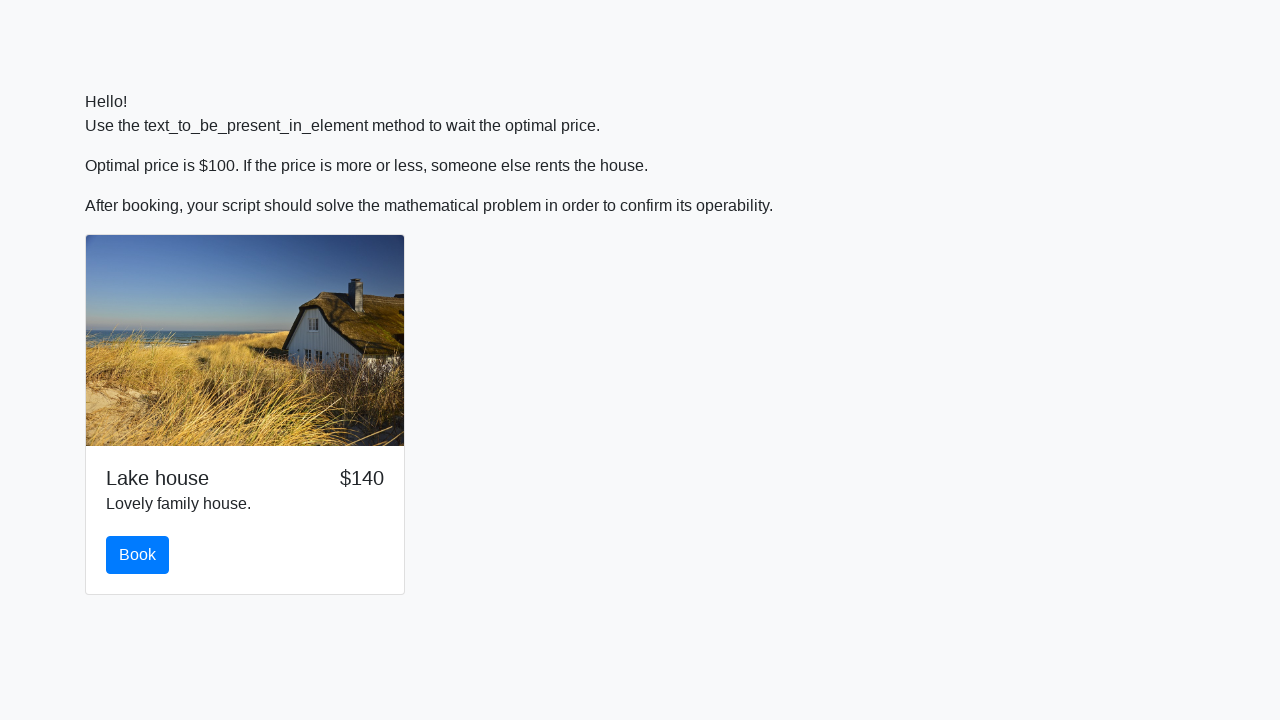